Navigates through a paginated table by clicking the next button multiple times and reading table content on each page

Starting URL: http://www.syntaxprojects.com/table-pagination-demo.php

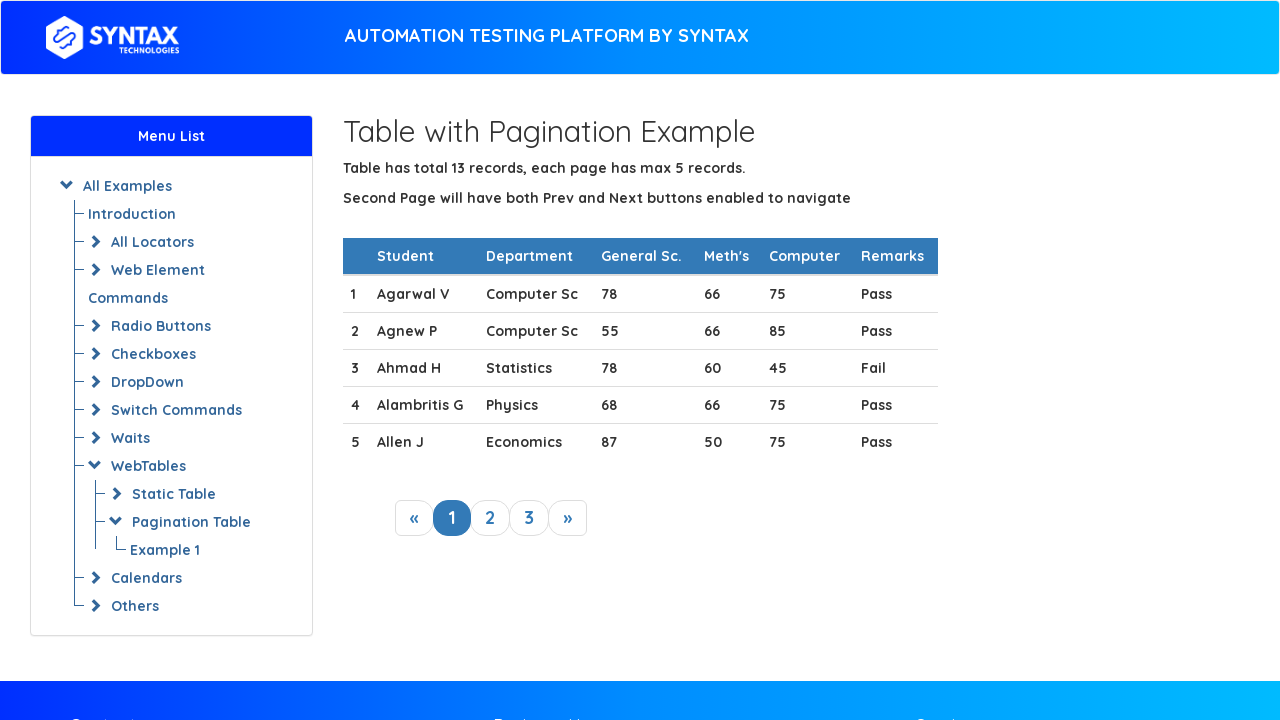

Located all table rows on the first page
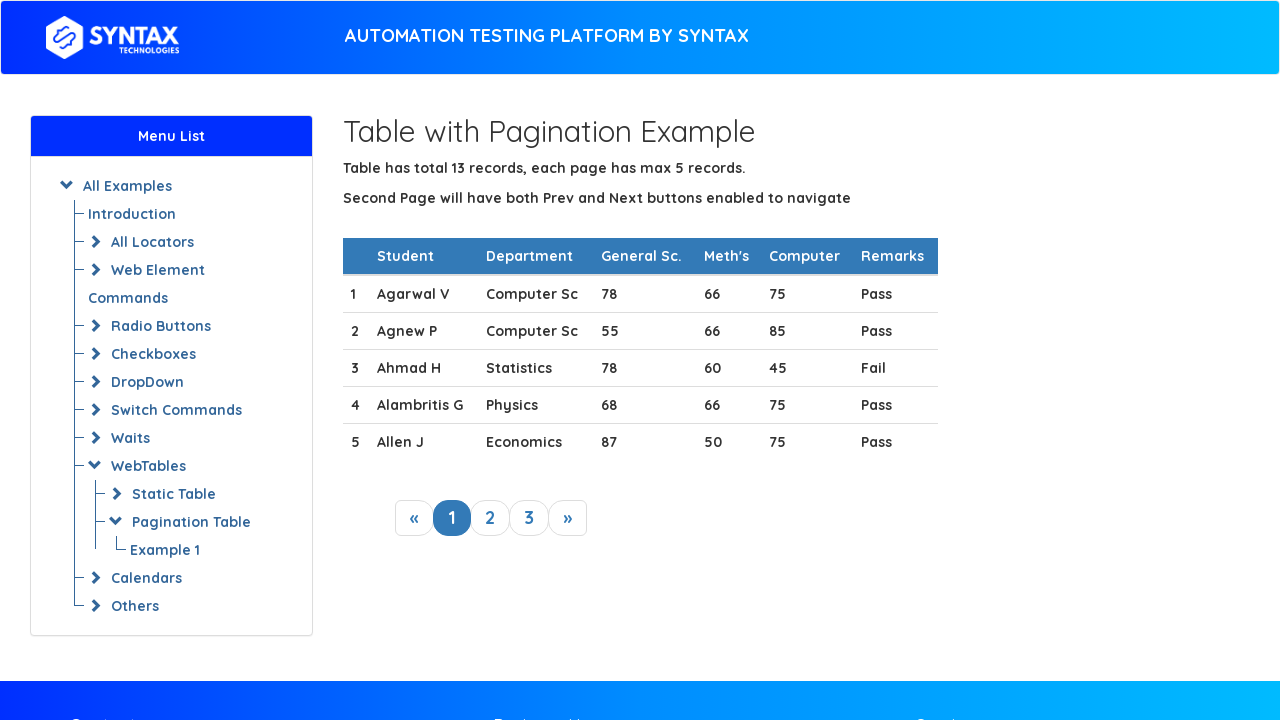

Located the next button for pagination
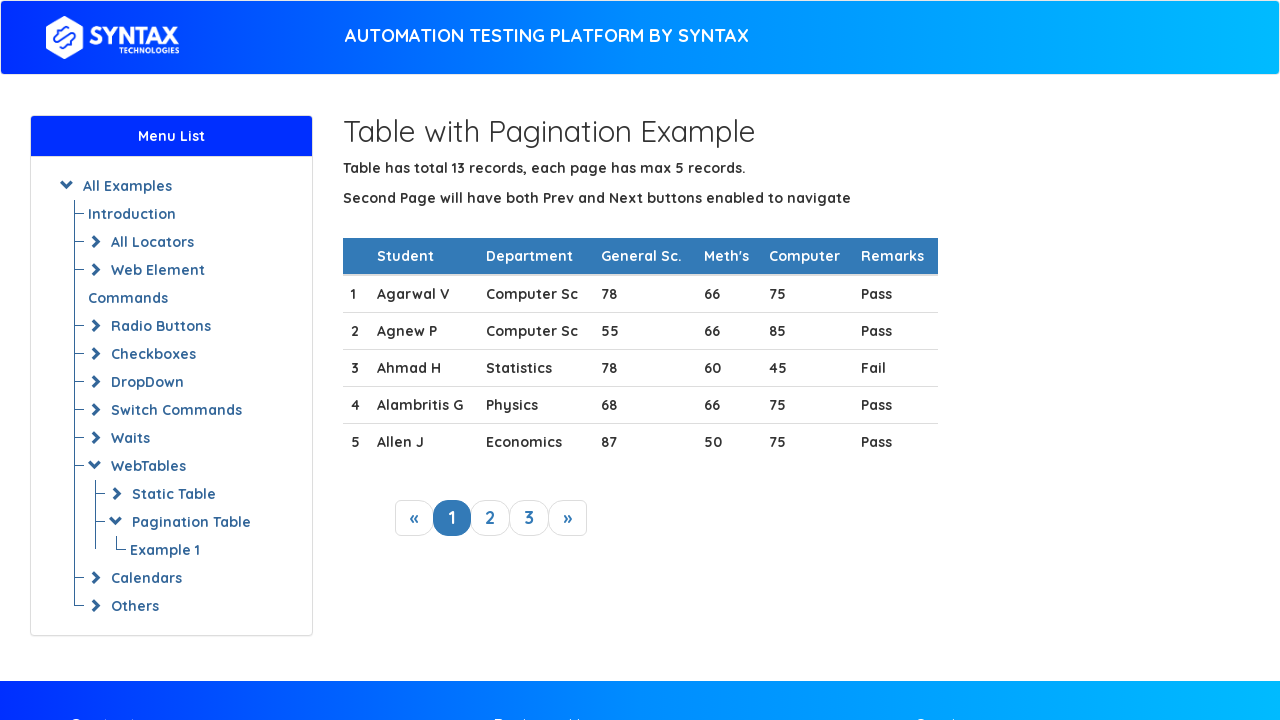

Waited for table rows to load on page 1
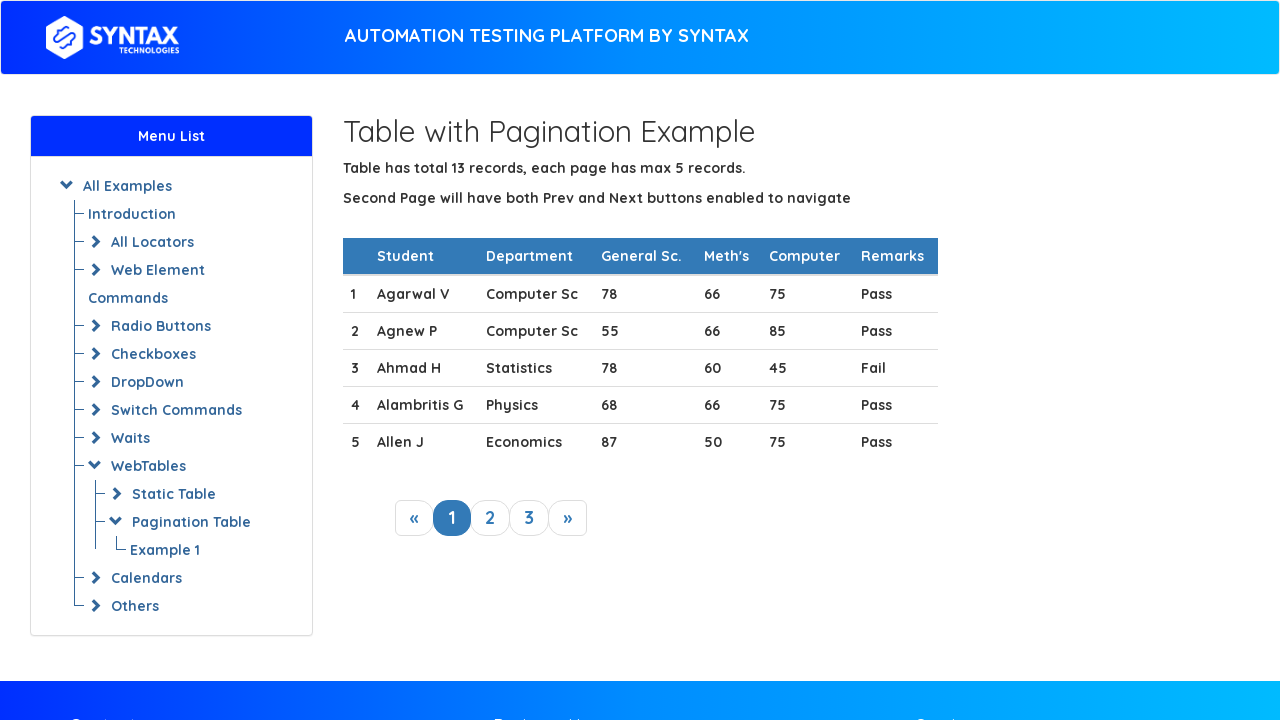

Clicked next button to navigate from page 1 to page 2 at (568, 518) on a.next_link
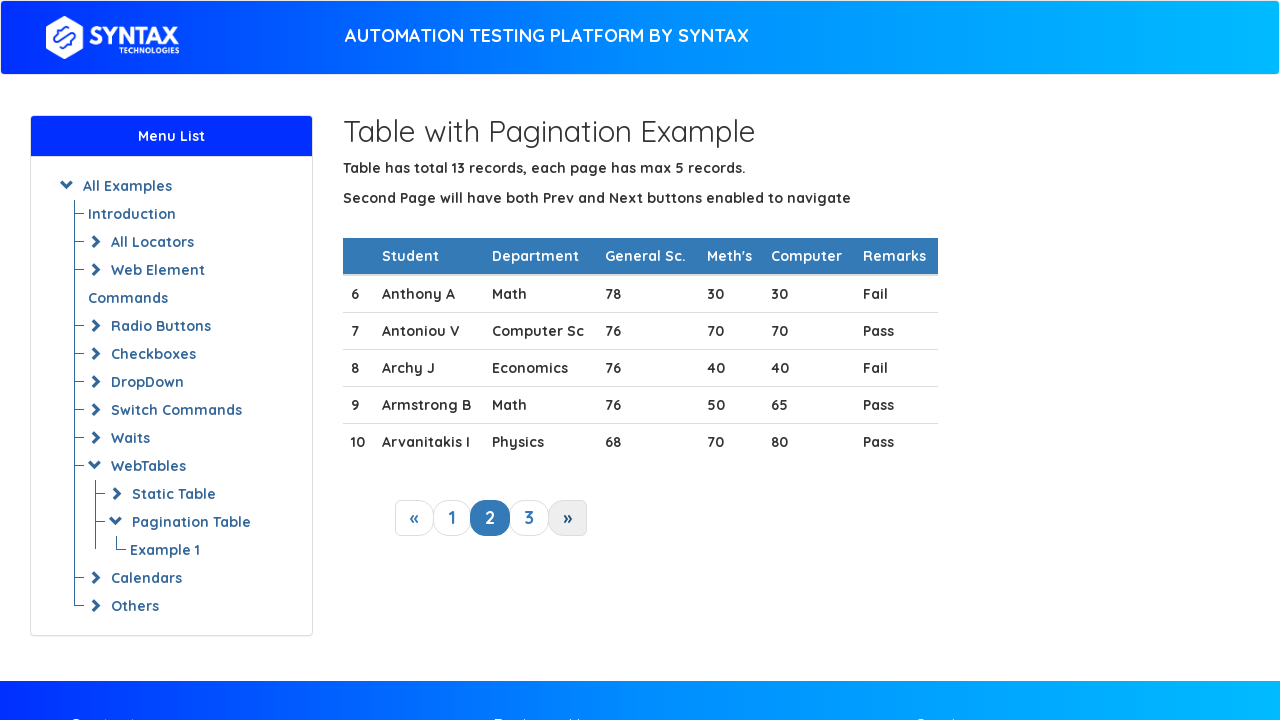

Waited for table rows to load on page 2
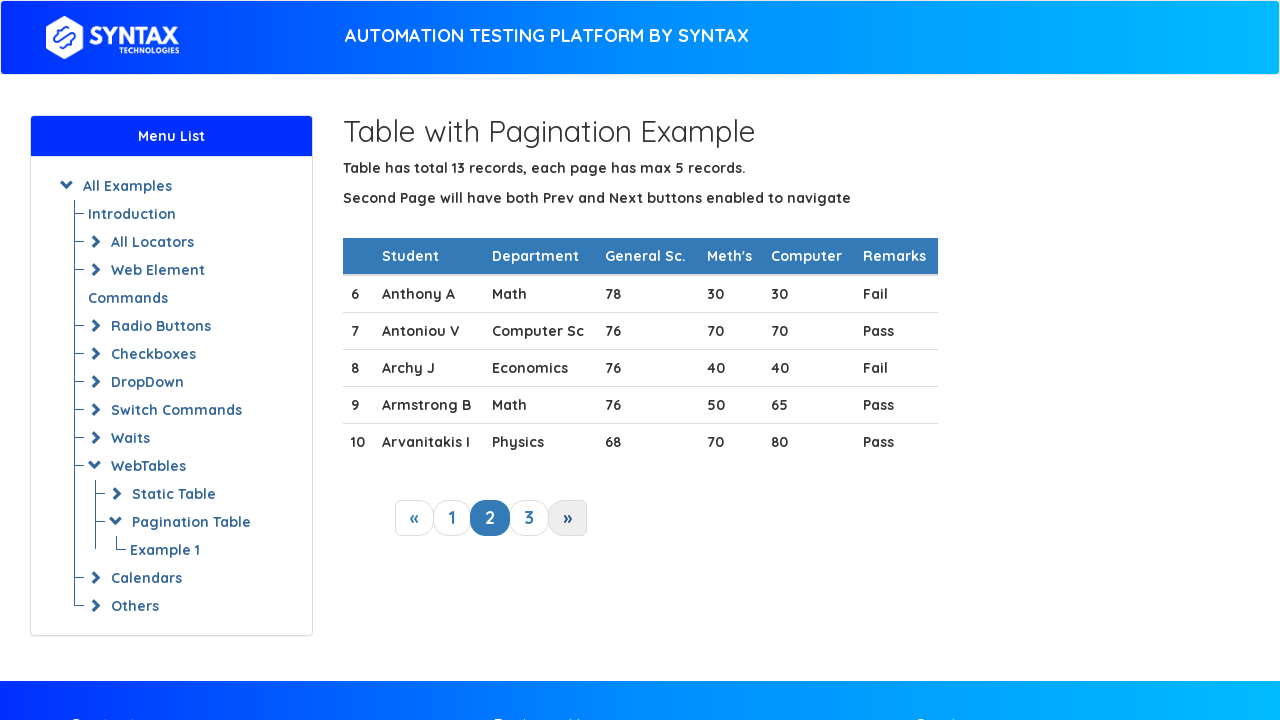

Clicked next button to navigate from page 2 to page 3 at (568, 518) on a.next_link
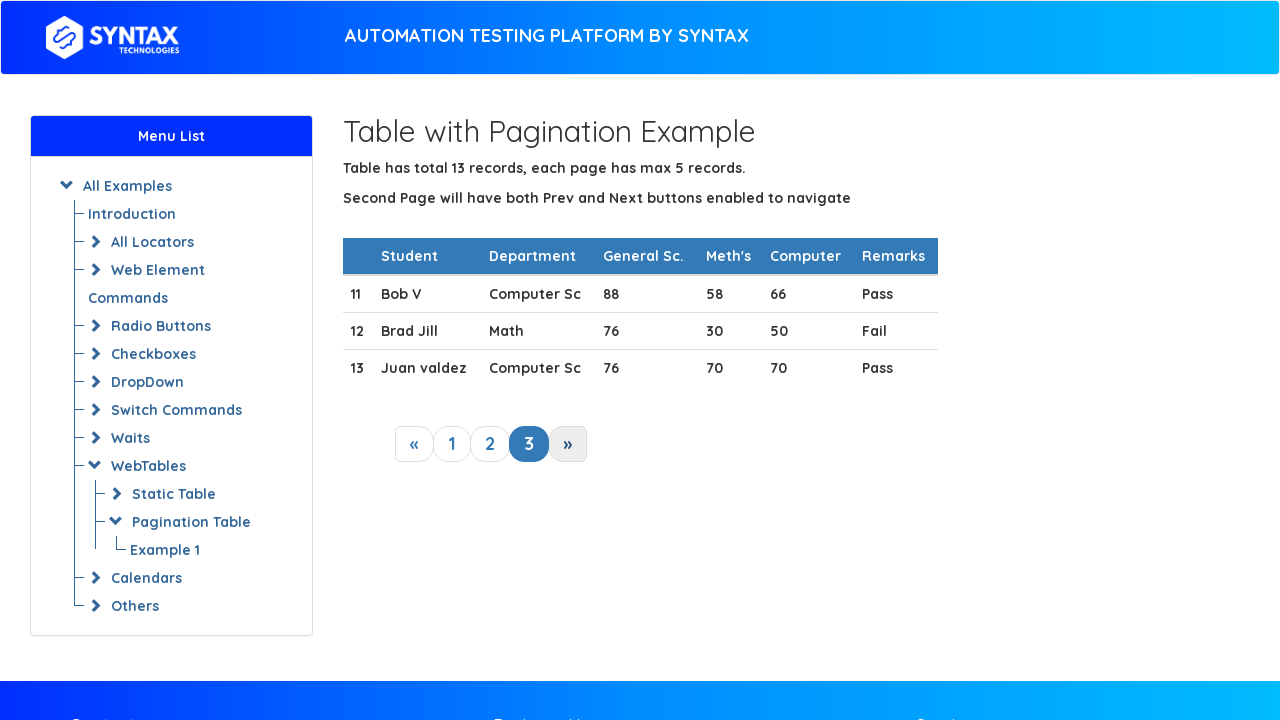

Waited for table rows to load on page 3
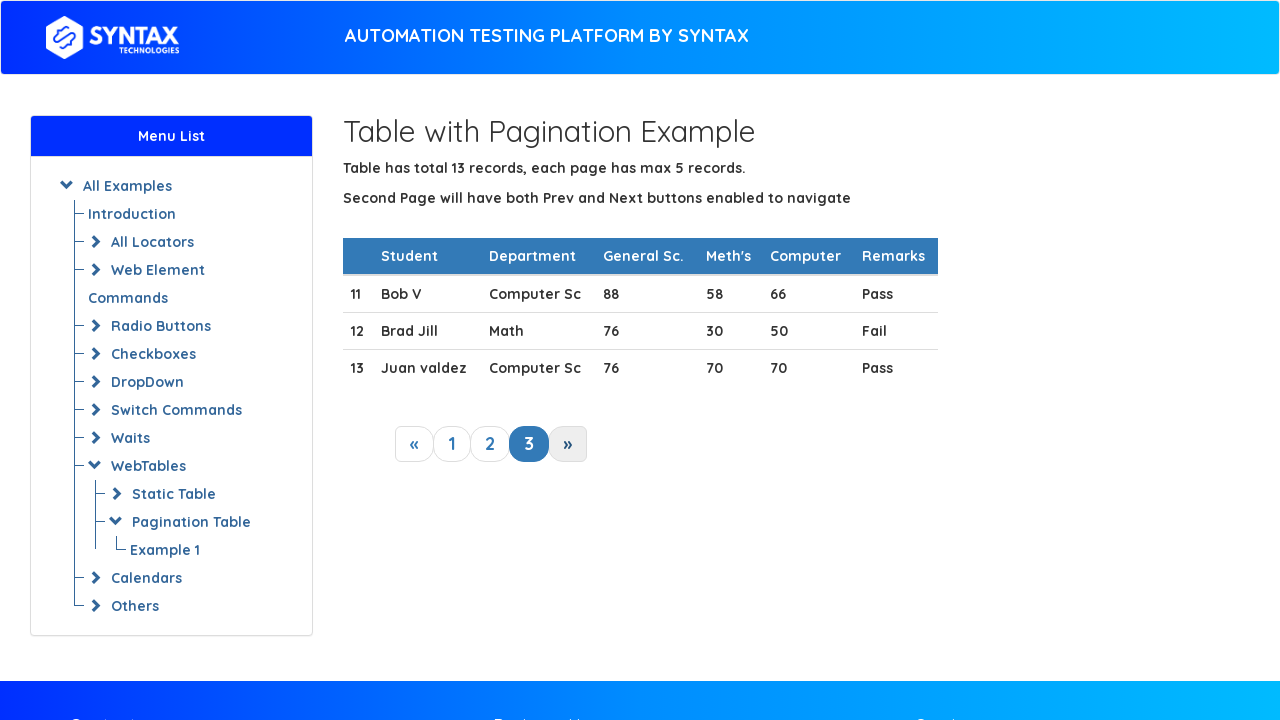

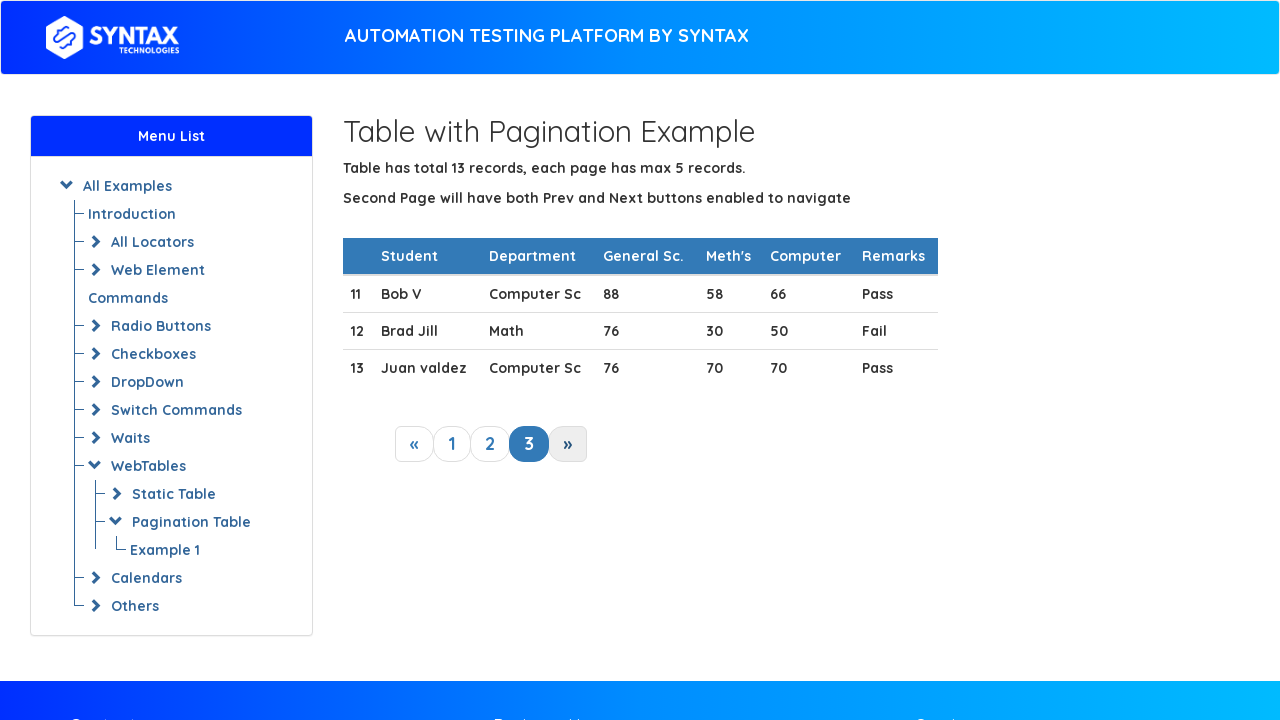